Navigates to a CSDN blog page and verifies that article links are present on the page by waiting for anchor elements to load.

Starting URL: https://blog.csdn.net/lzw_java?type=blog

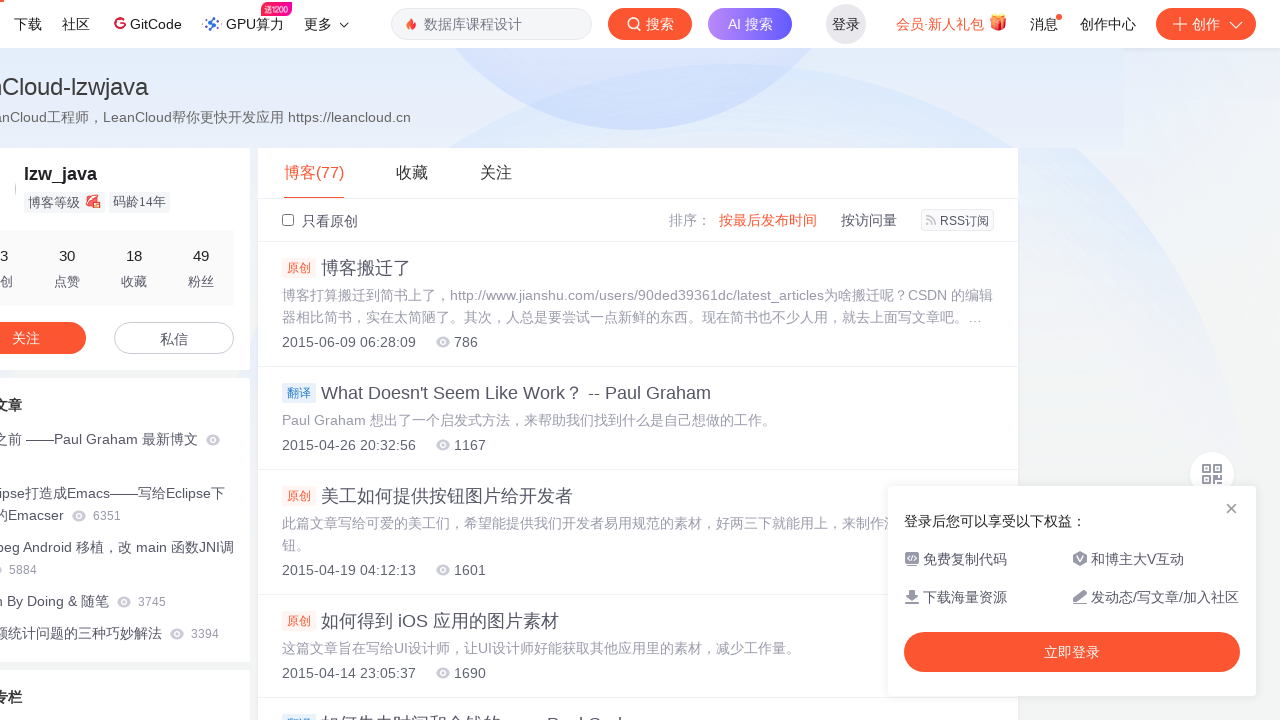

Waited for article links to load on CSDN blog page
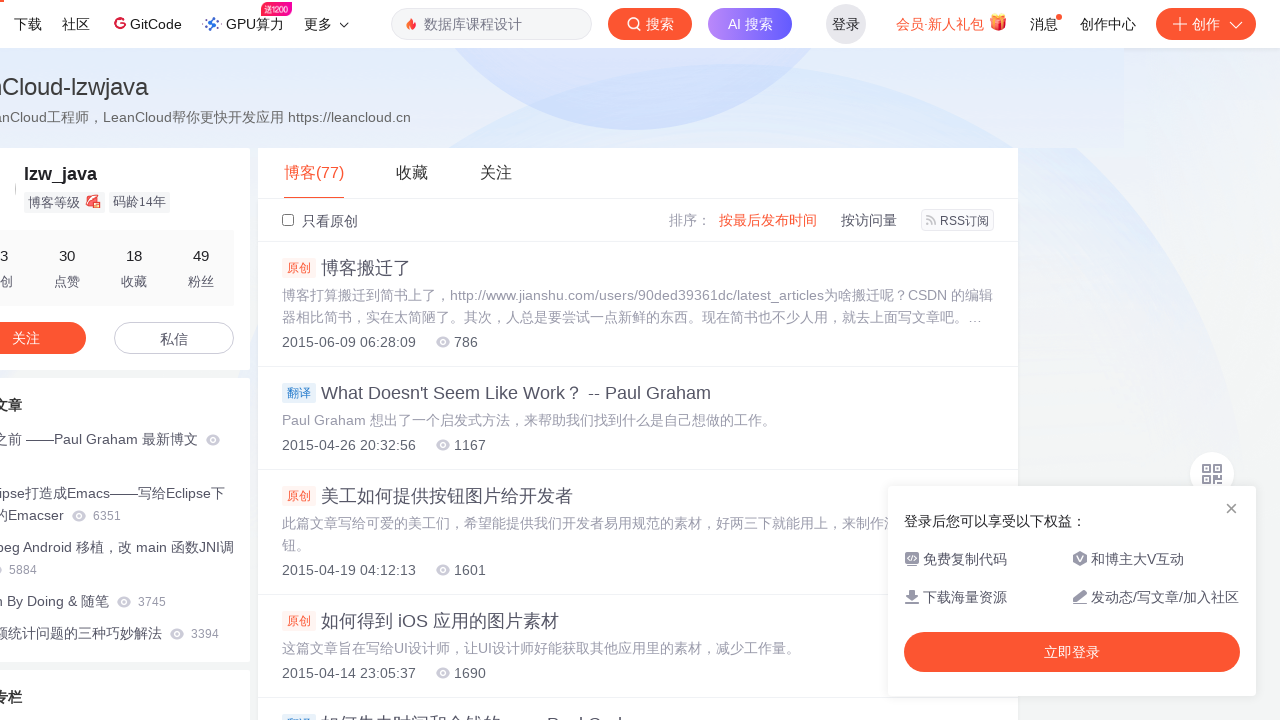

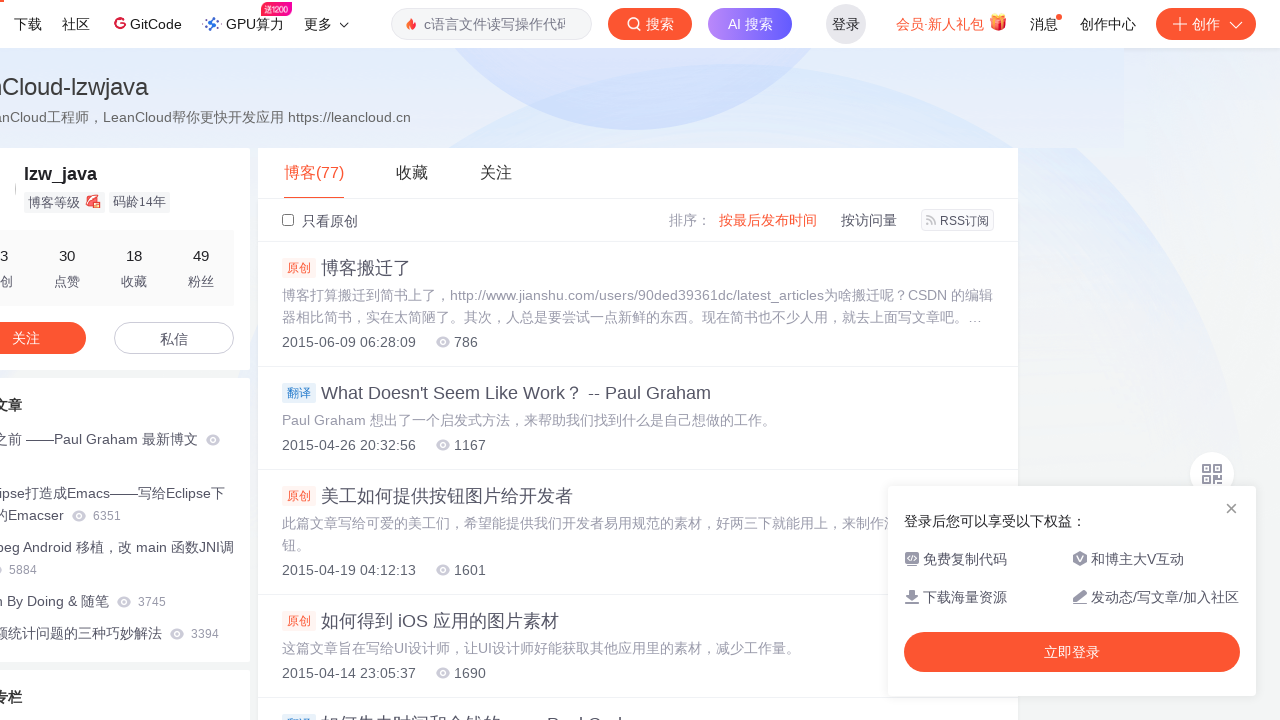